Tests navigation flow by clicking a link, going back, and handling stale element reference by re-finding and clicking the link again

Starting URL: https://www.pavantestingtools.com/

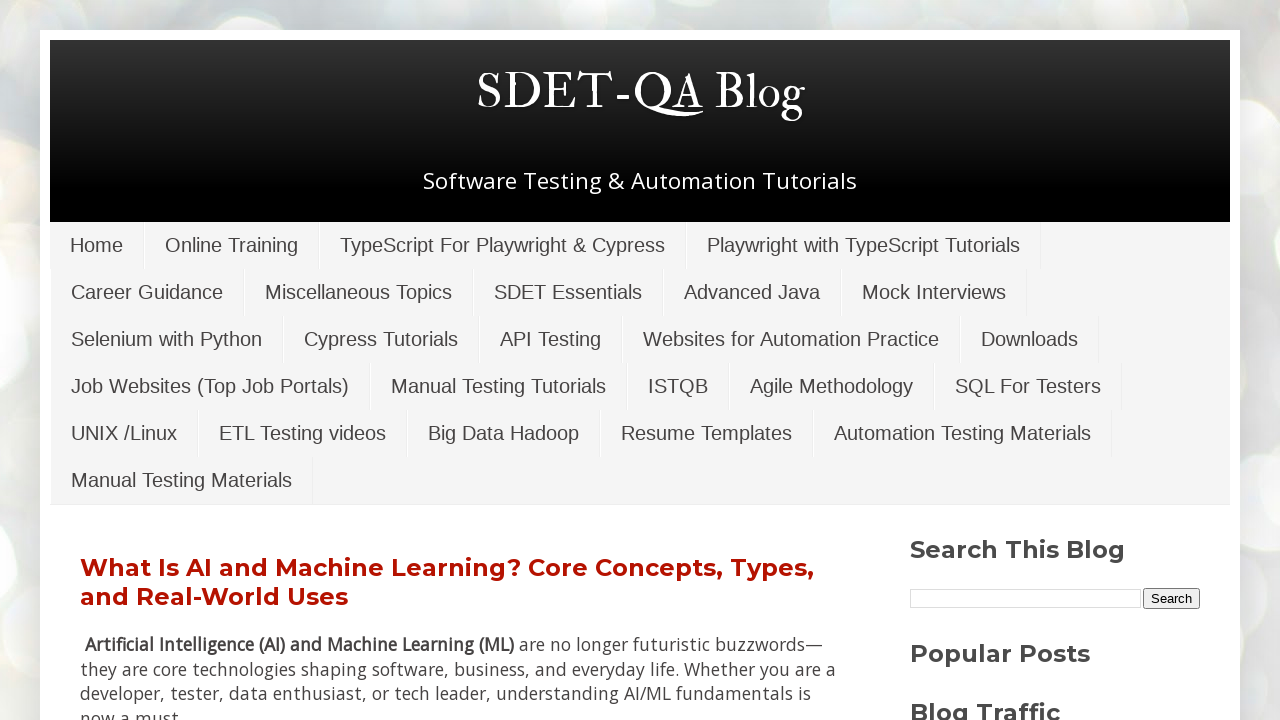

Clicked on Online Training link at (232, 245) on xpath=//a[text()='Online Training']
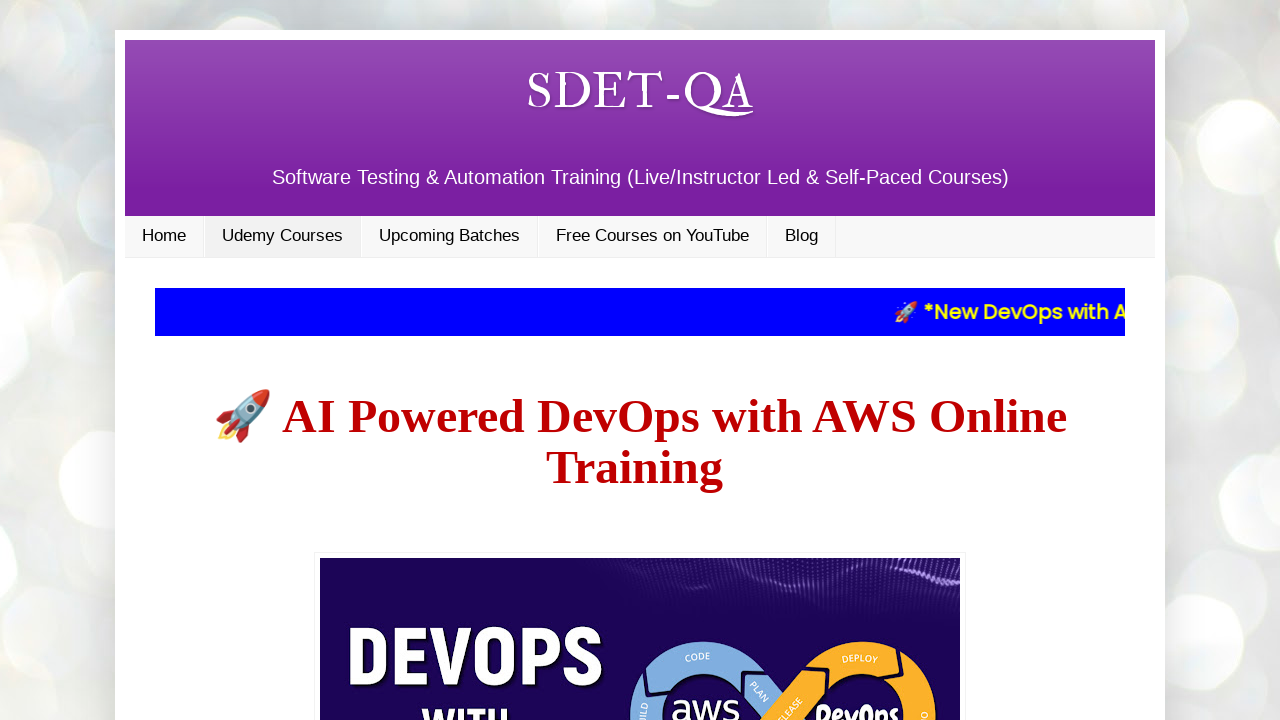

Navigated back to previous page
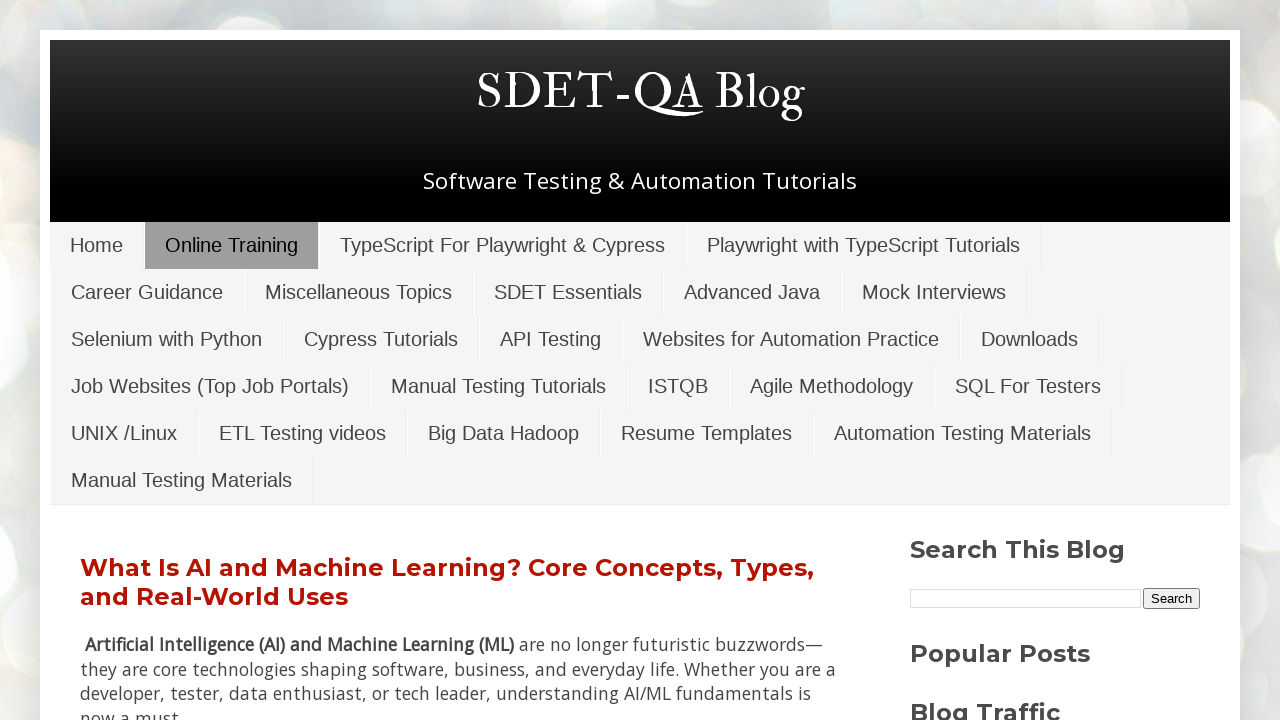

Re-clicked on Online Training link after handling stale element reference at (232, 245) on xpath=//a[text()='Online Training']
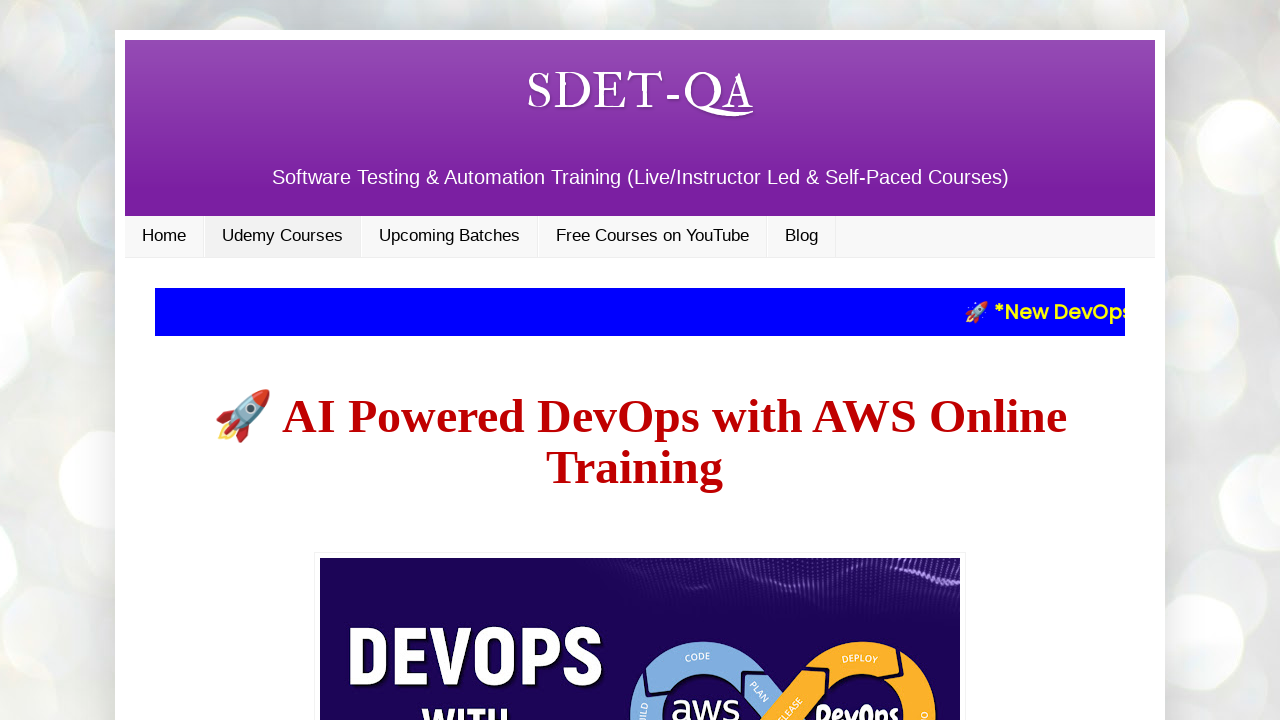

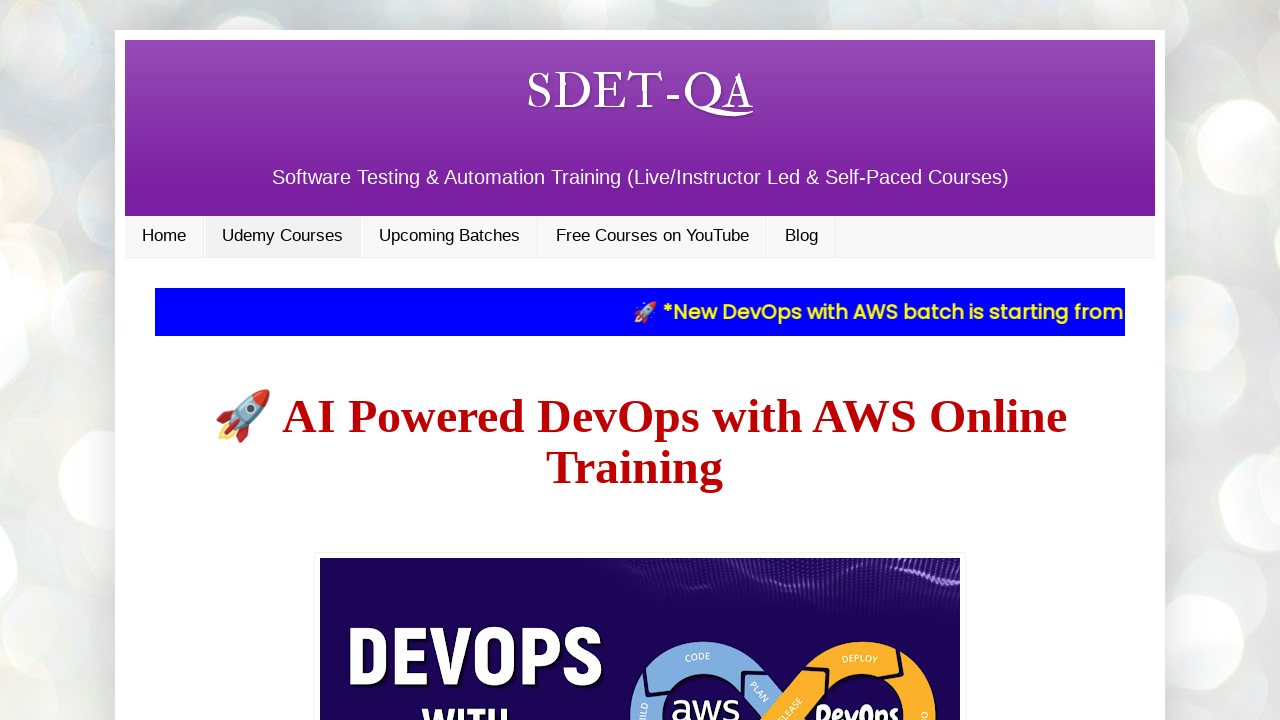